Tests the Python.org search functionality by entering "pycon" as a search query and submitting the form

Starting URL: https://www.python.org/

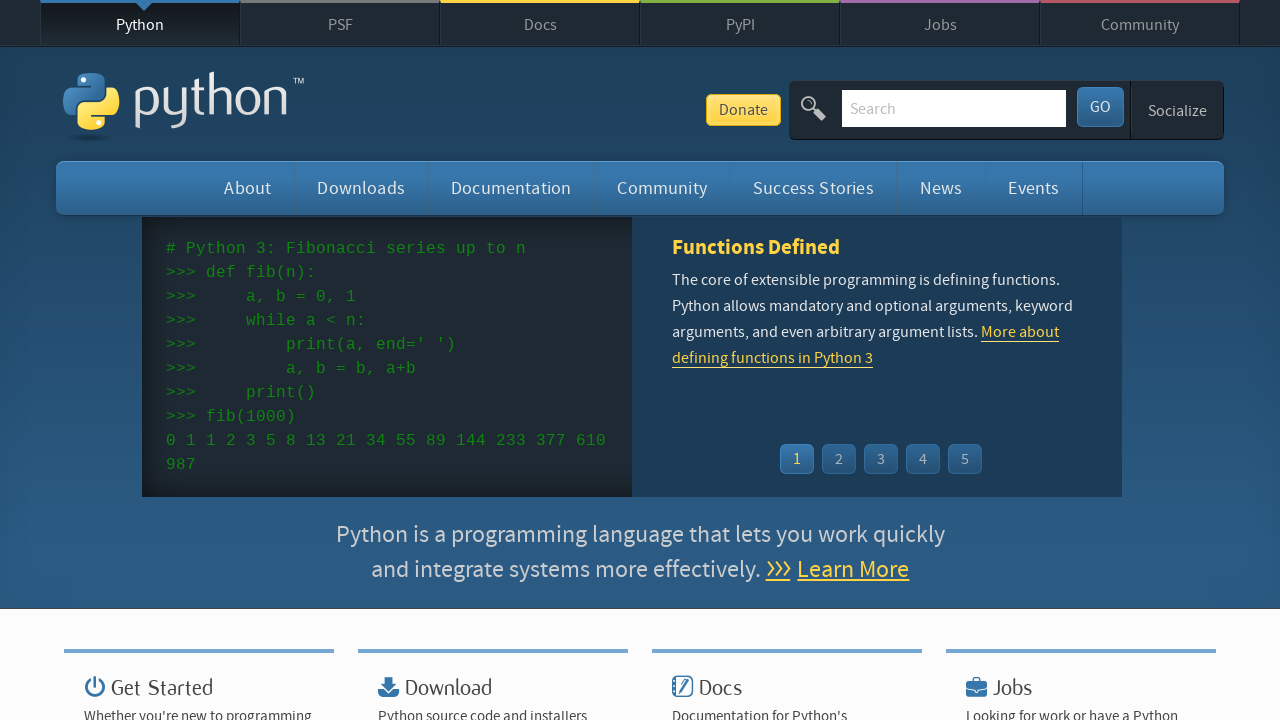

Filled search box with 'pycon' query on input[name='q']
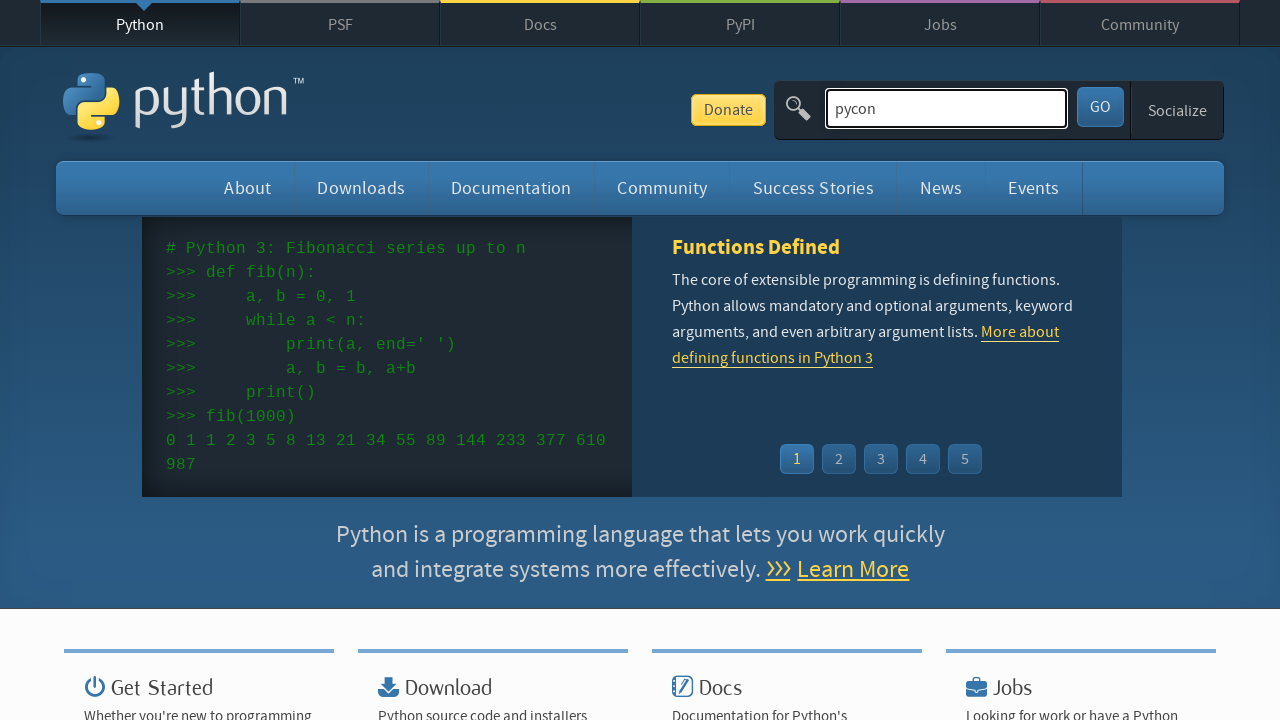

Pressed Enter to submit search form on input[name='q']
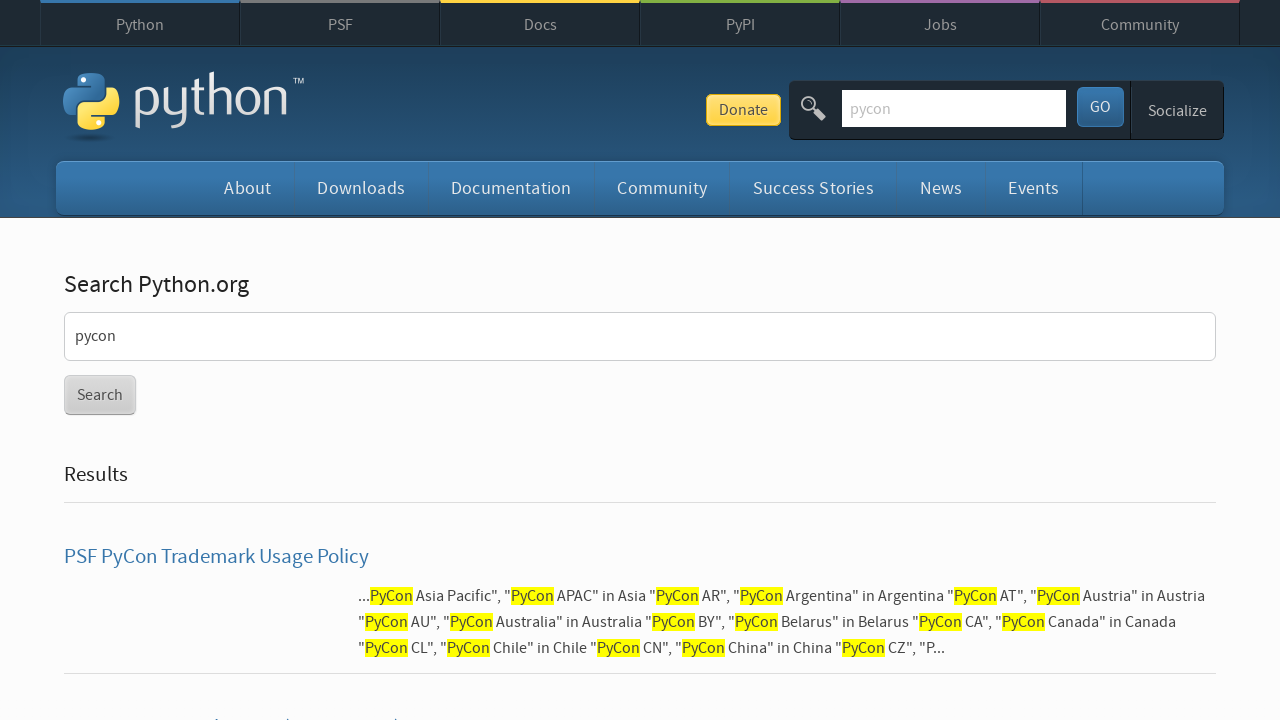

Search results loaded successfully
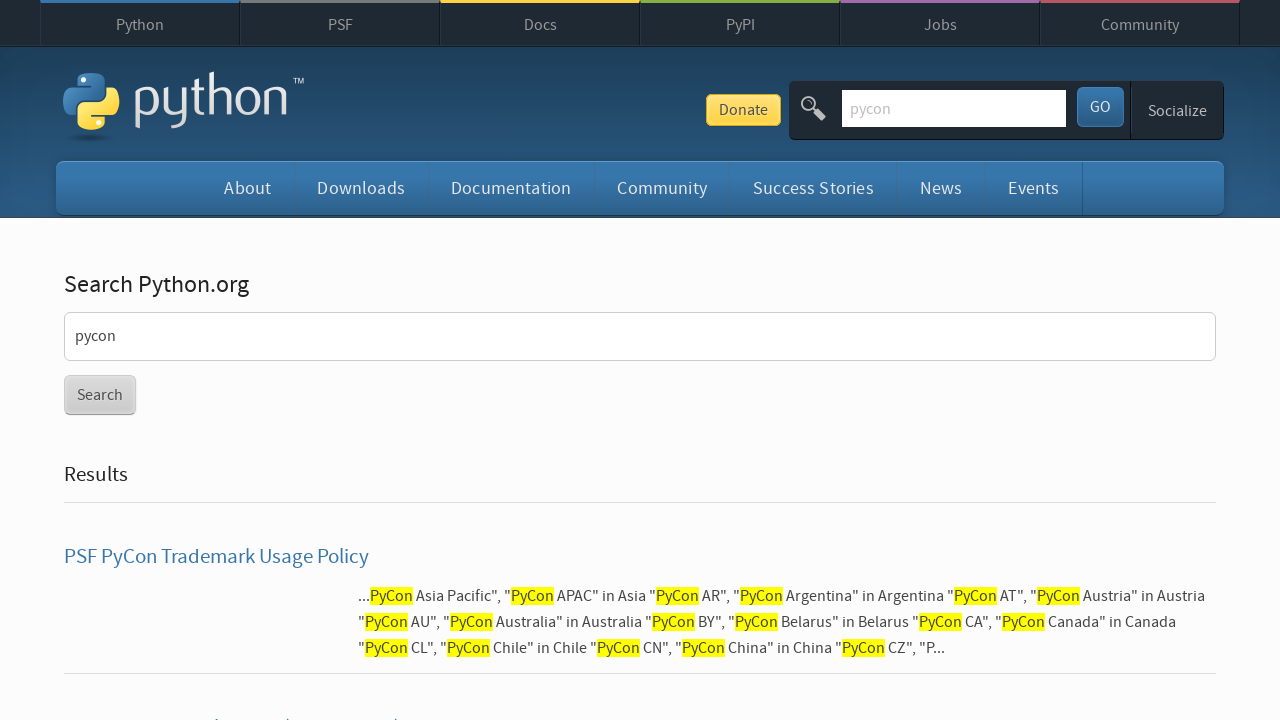

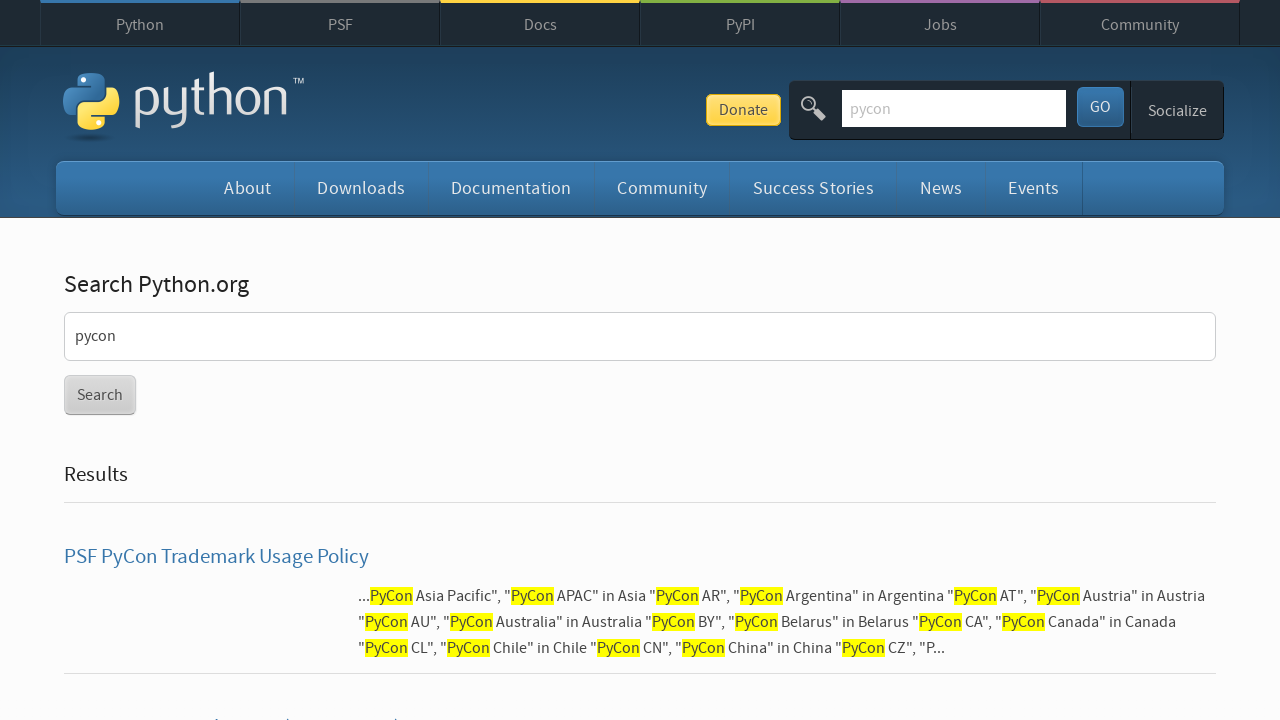